Tests that clicking the Pricing button navigates away from the homepage to a different page

Starting URL: https://openweathermap.org/

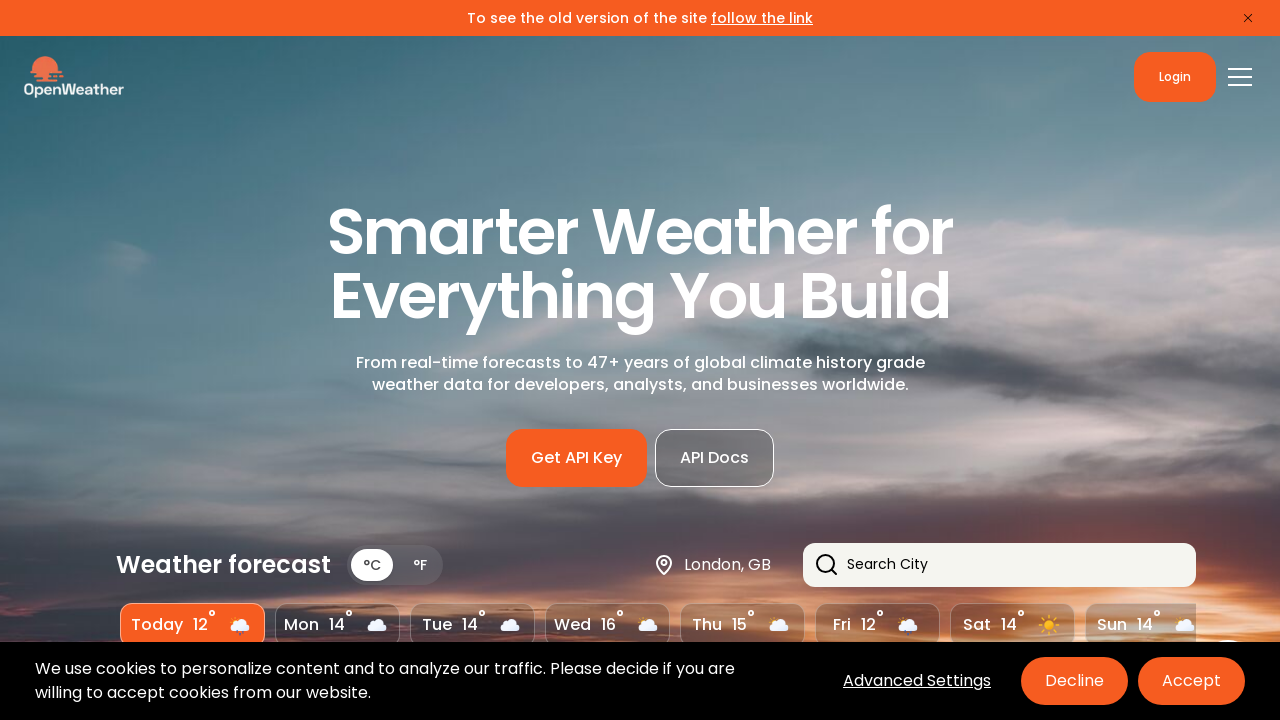

Pricing button became visible on homepage
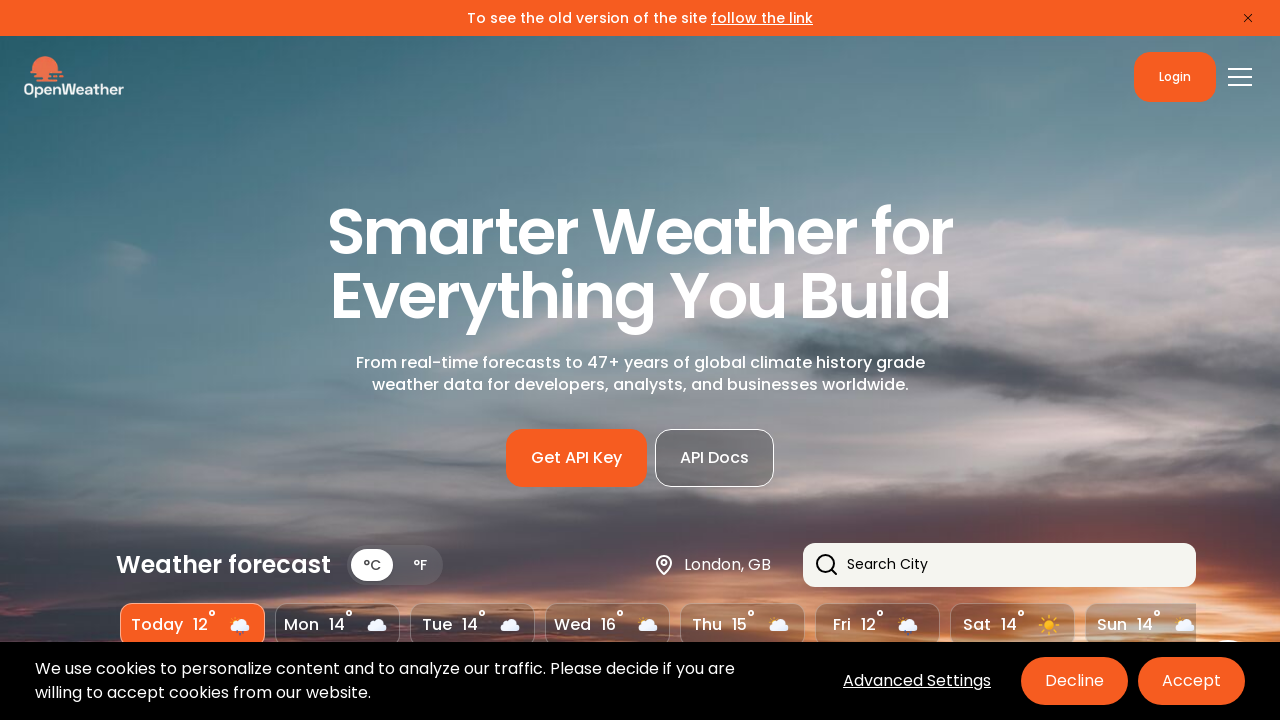

Clicked the Pricing button to navigate away from homepage at (412, 361) on a:has-text('Pricing')
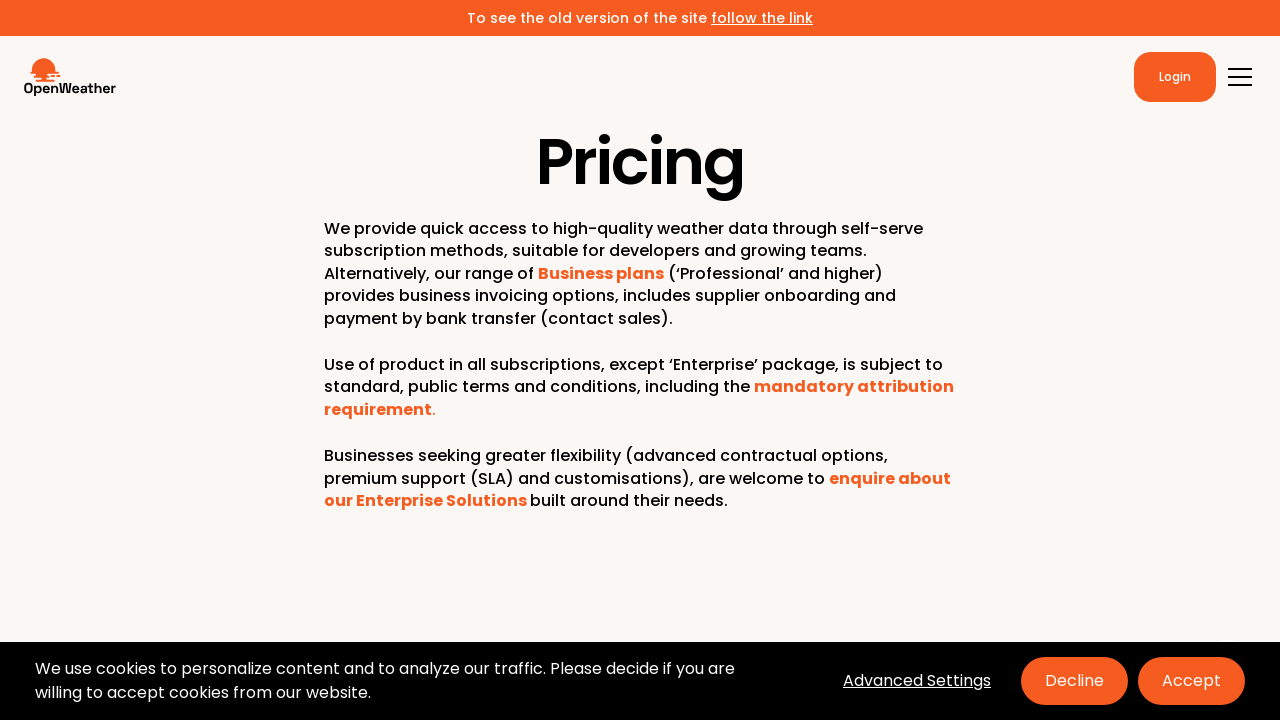

Navigation to Pricing page completed and DOM content loaded
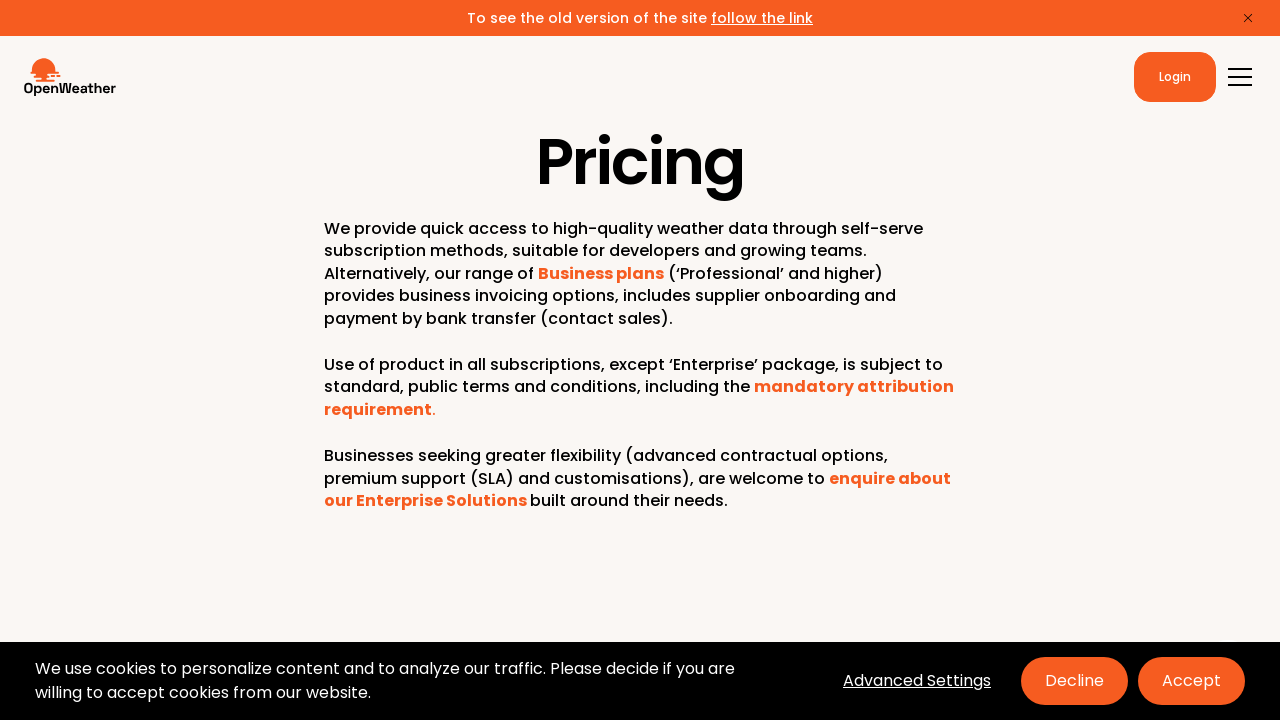

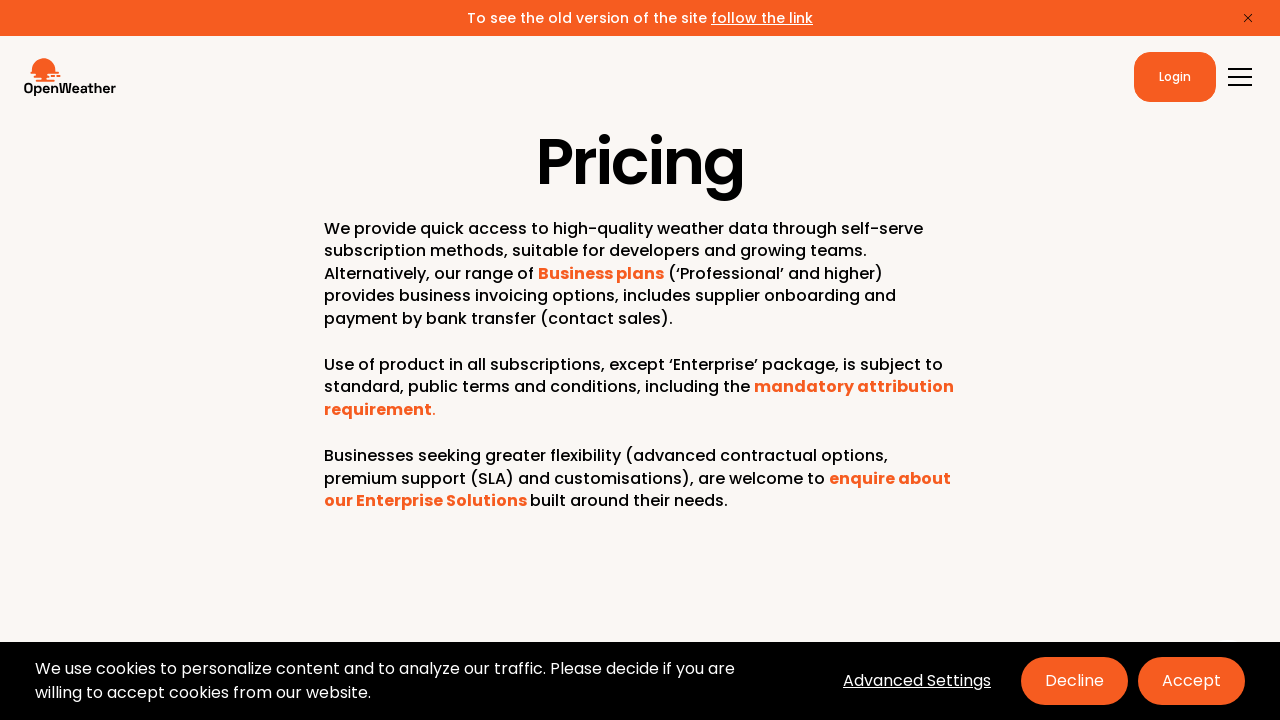